Demonstrates basic browser automation by navigating to a page, clicking a partial link text to open a new window, and handling multiple browser windows.

Starting URL: https://opensource-demo.orangehrmlive.com/web/index.php/auth/login

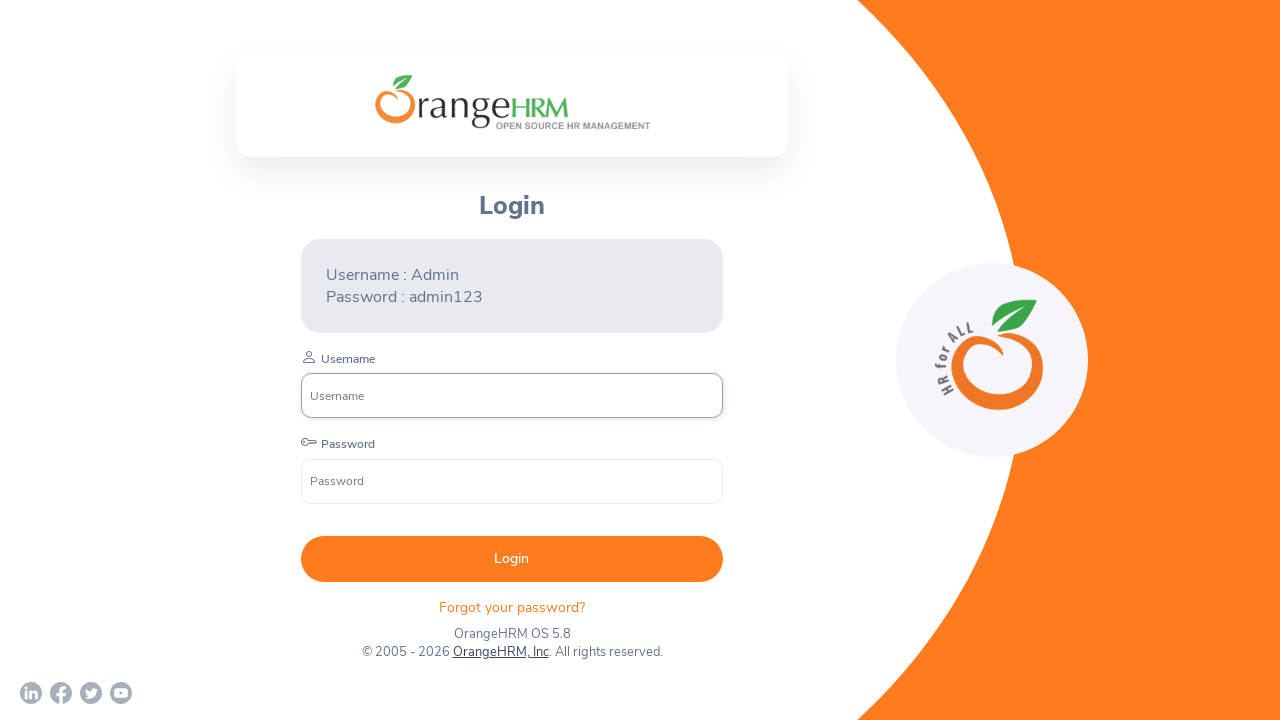

Clicked OrangeHRM link with partial text match at (500, 652) on a:has-text('OrangeHRM')
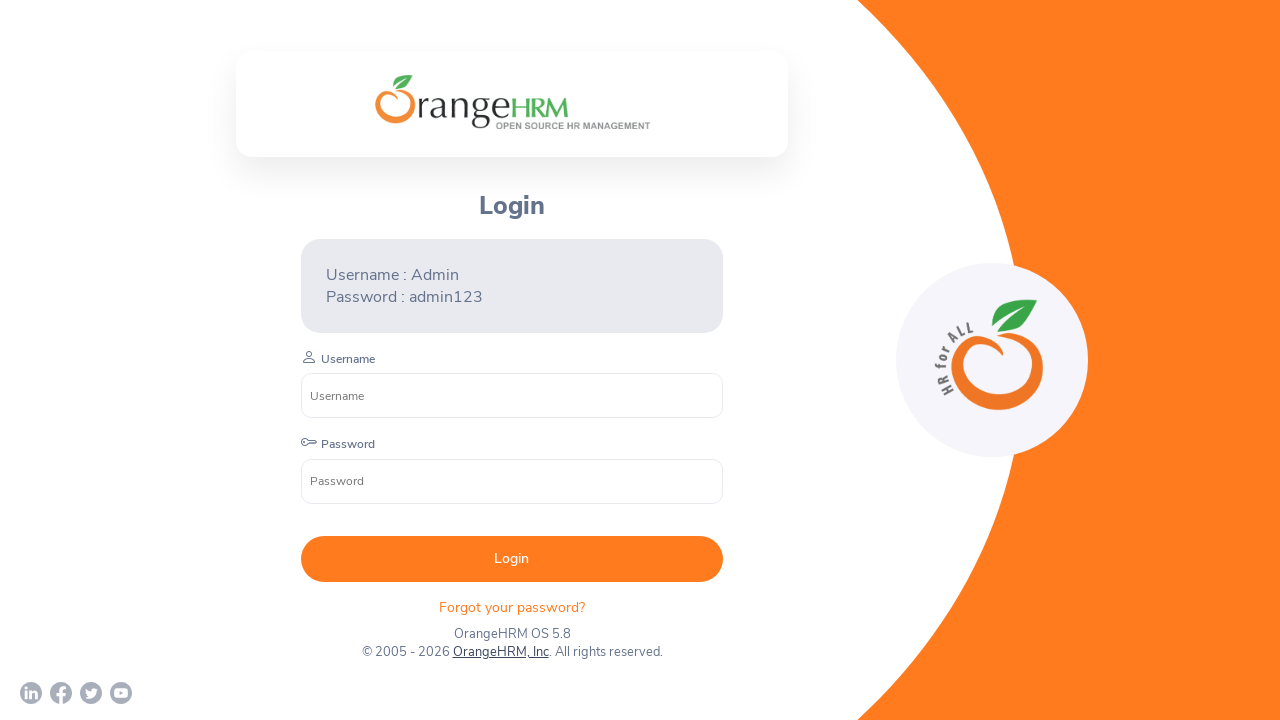

Waited 2 seconds for new window/tab to open
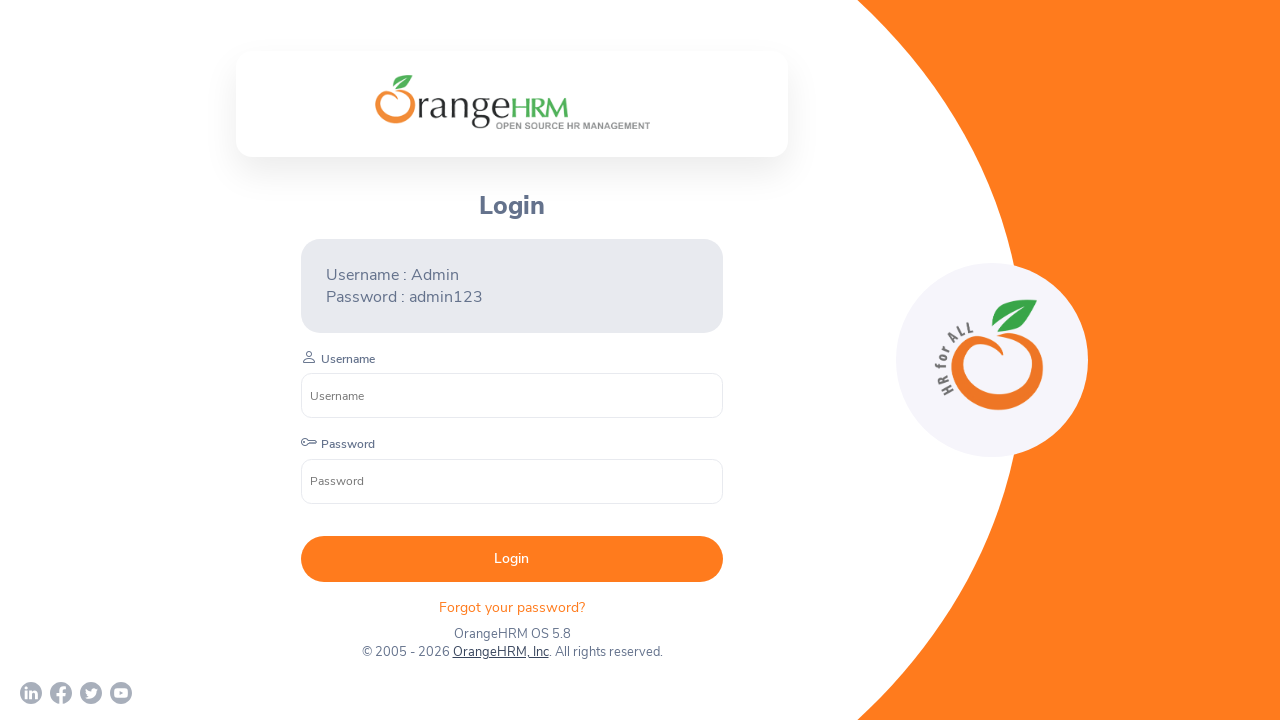

Retrieved all pages in browser context
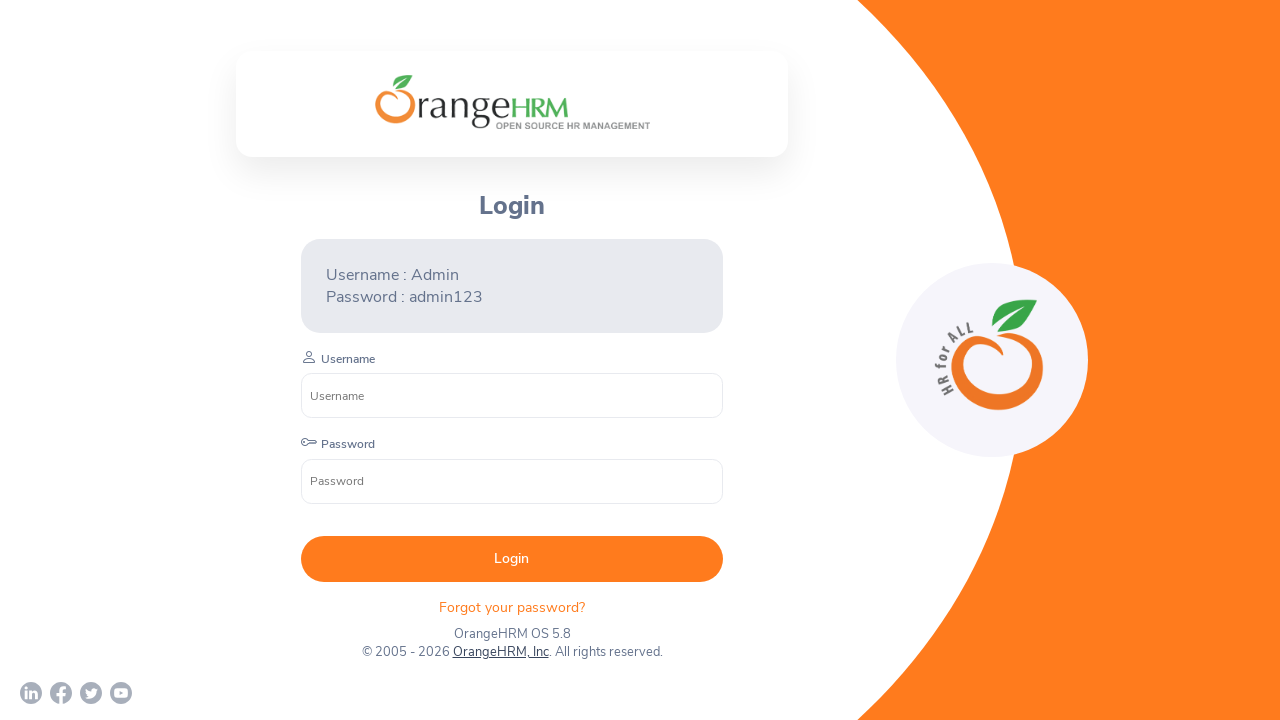

Waited 3 seconds for page to fully load
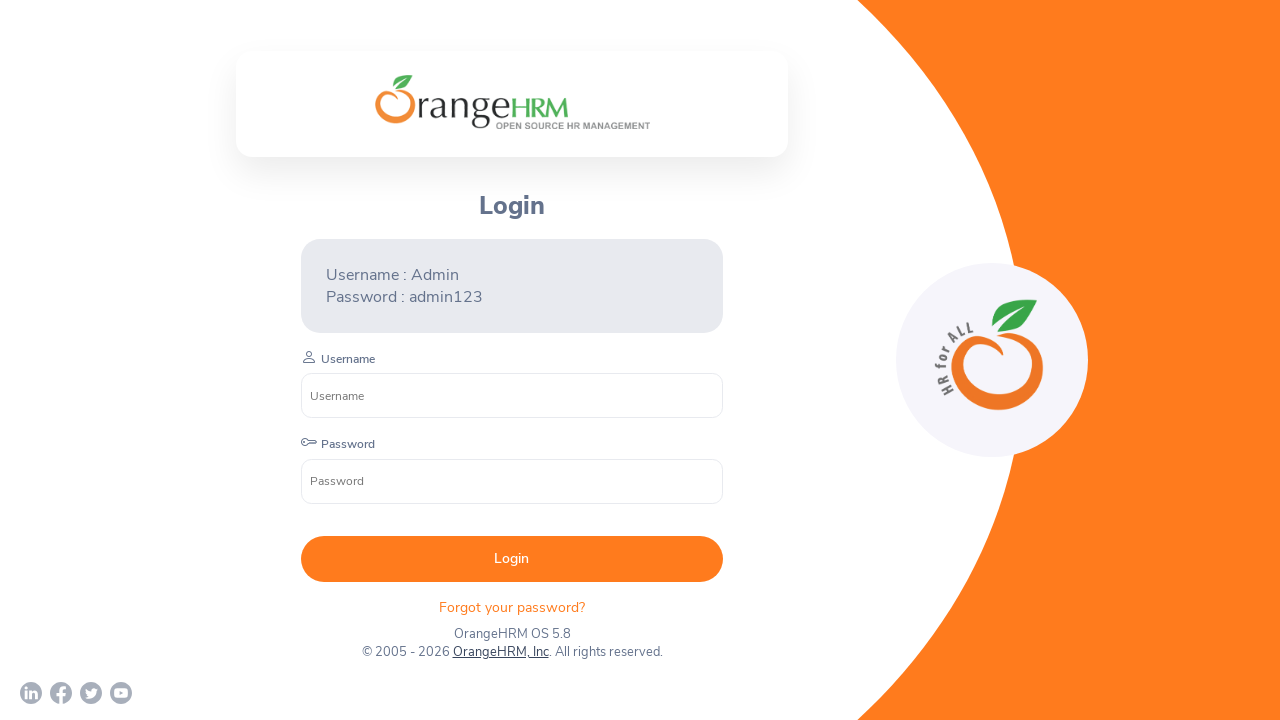

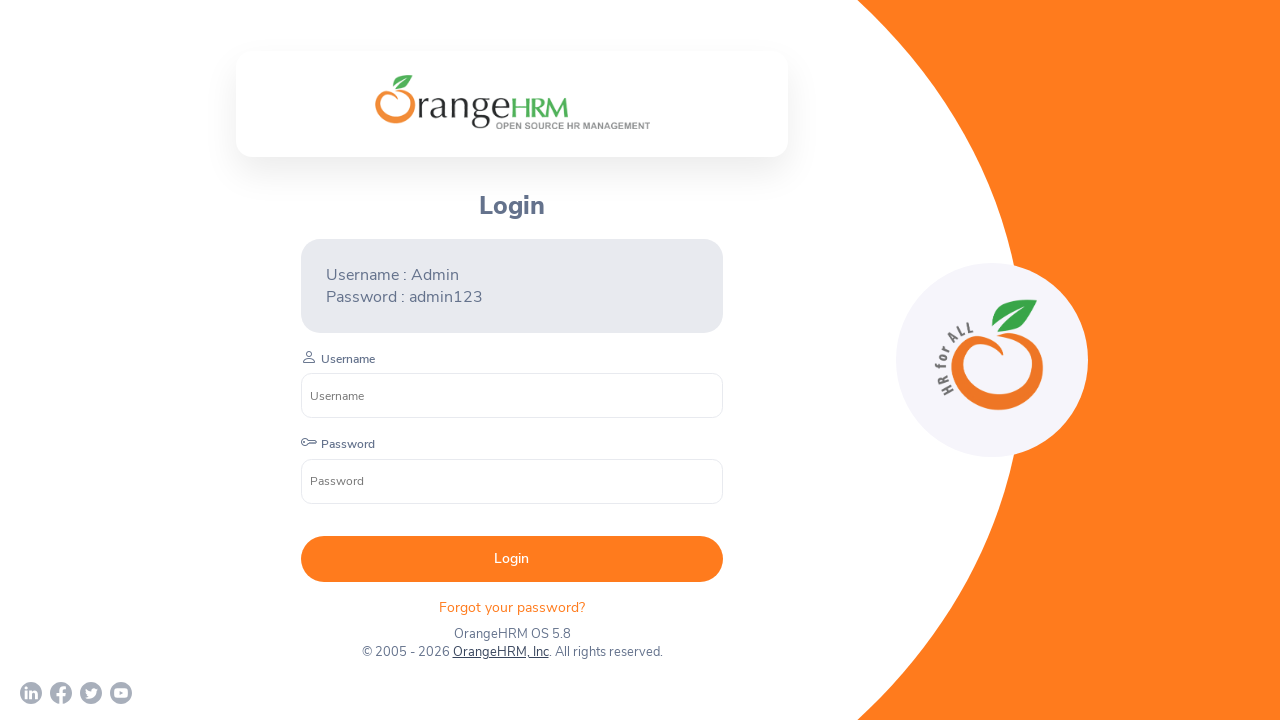